Tests JavaScript prompt dialog functionality on W3Schools by clicking a "Try it" button, handling the prompt alert, entering text, and accepting it

Starting URL: https://www.w3schools.com/js/tryit.asp?filename=tryjs_prompt

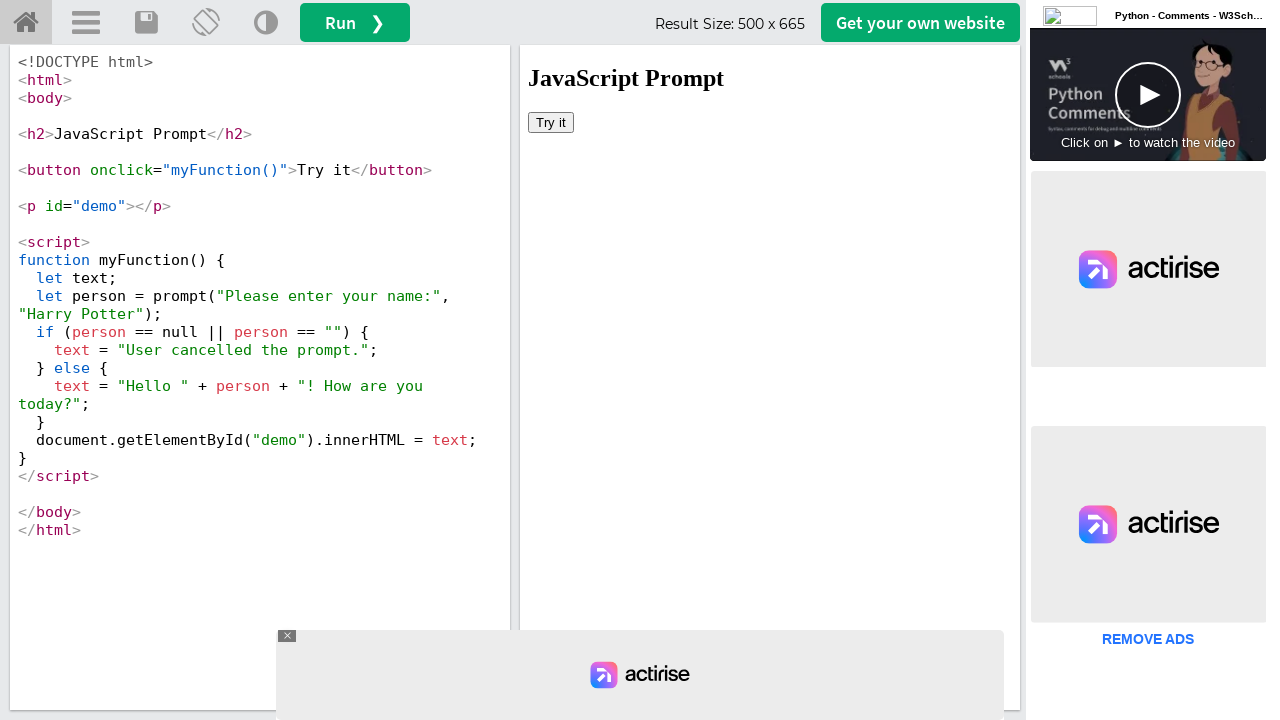

Located iframe element with id 'iframeResult'
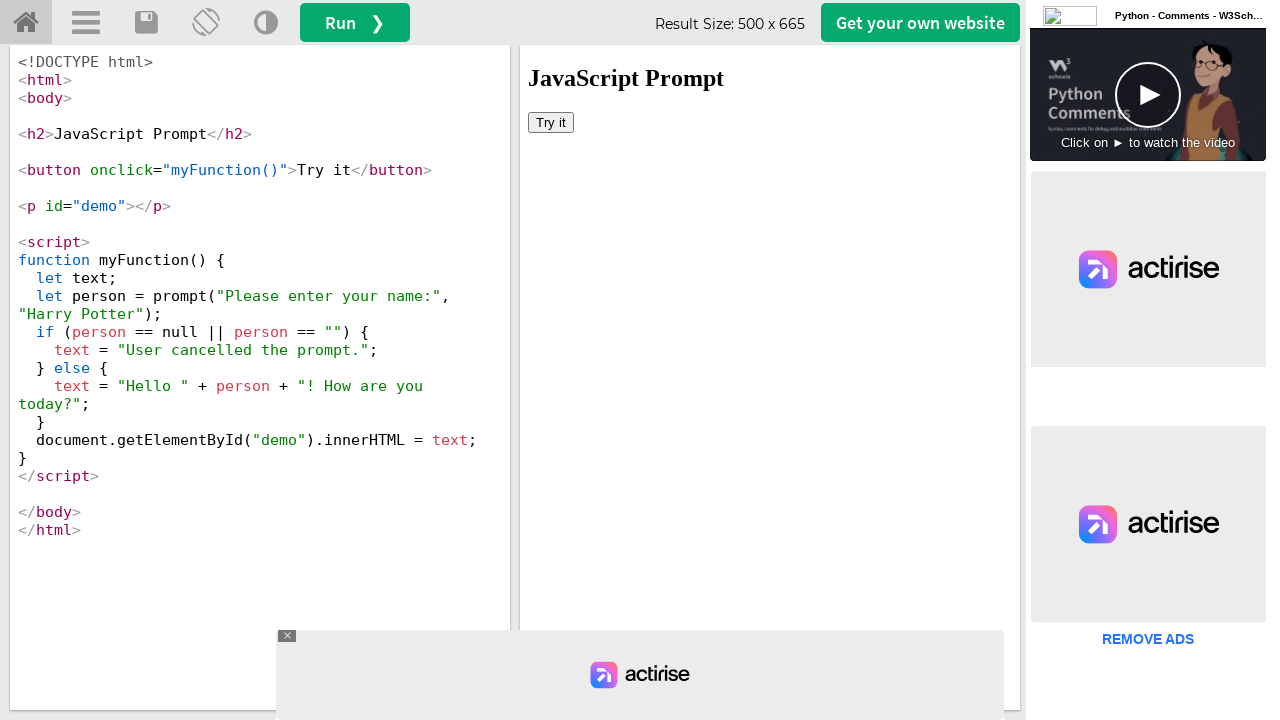

Set up dialog handler to accept prompt with text 'Marcus'
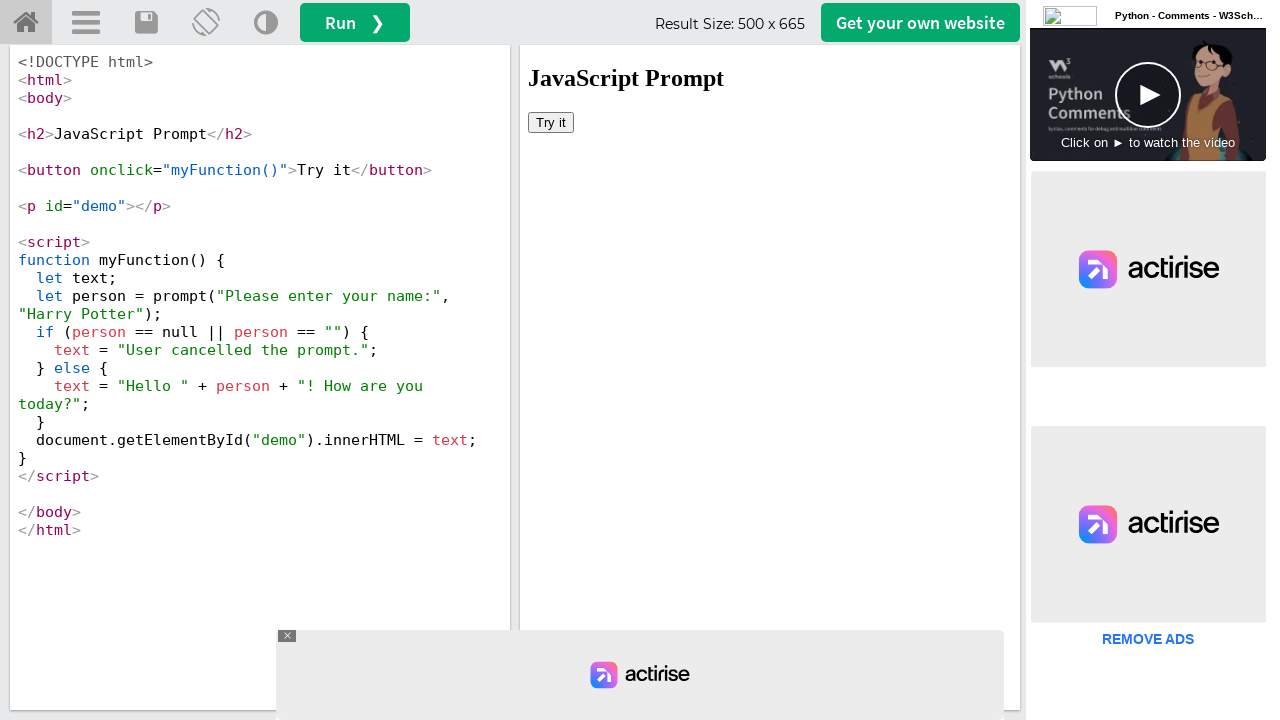

Clicked 'Try it' button to trigger JavaScript prompt dialog at (551, 122) on #iframeResult >> internal:control=enter-frame >> xpath=//button[contains(text(),
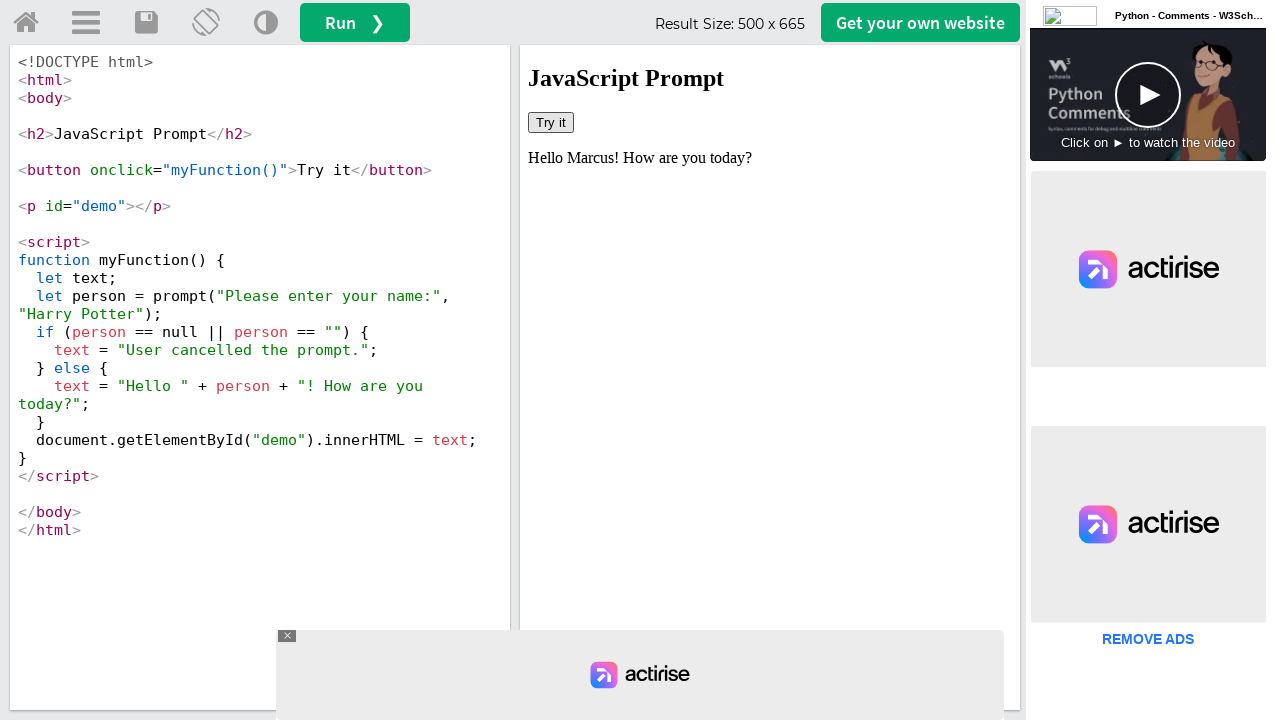

Waited 1000ms for prompt dialog to be processed
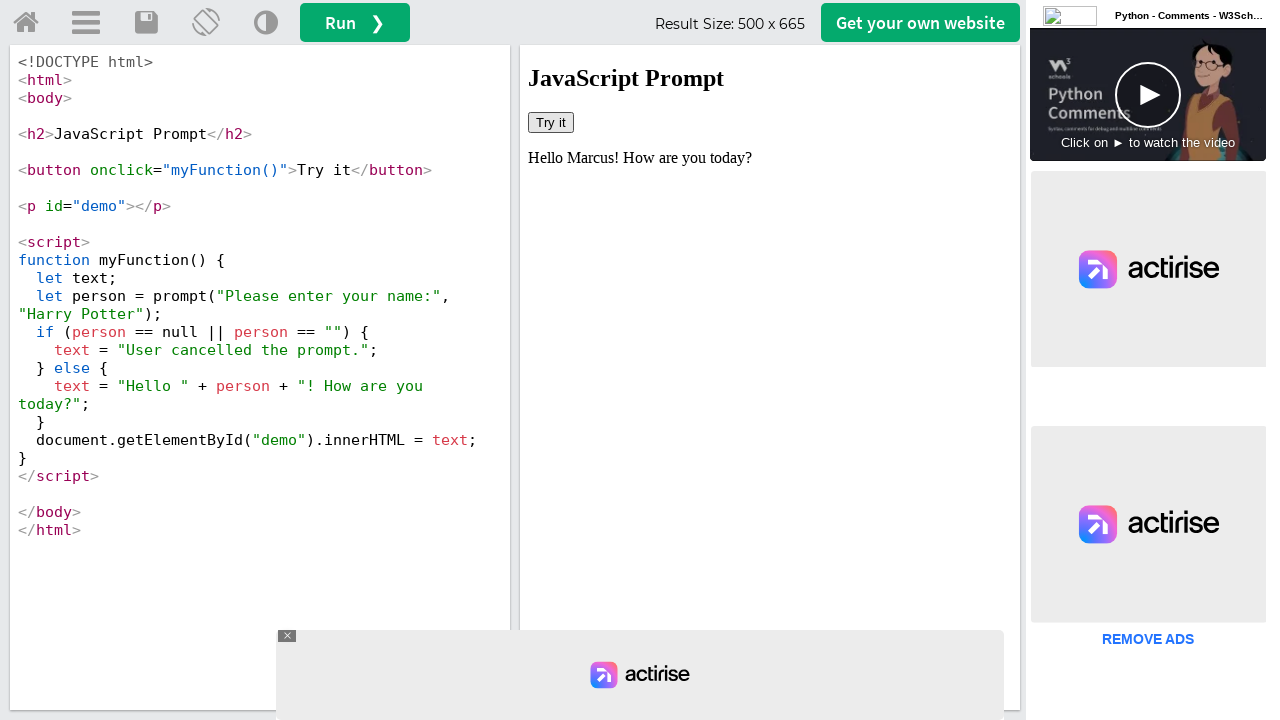

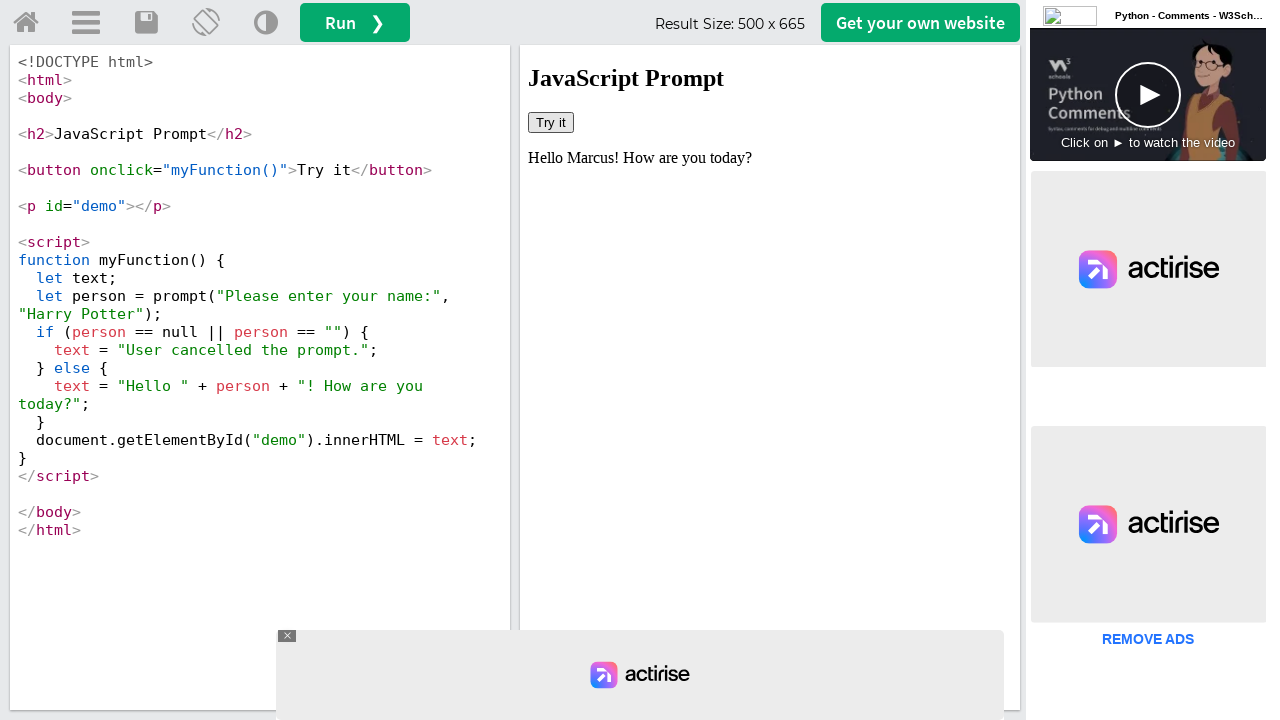